Tests dropdown functionality by selecting birth date (year, month, day) from multiple dropdown menus and verifying the selections

Starting URL: https://testcenter.techproeducation.com/index.php?page=dropdown

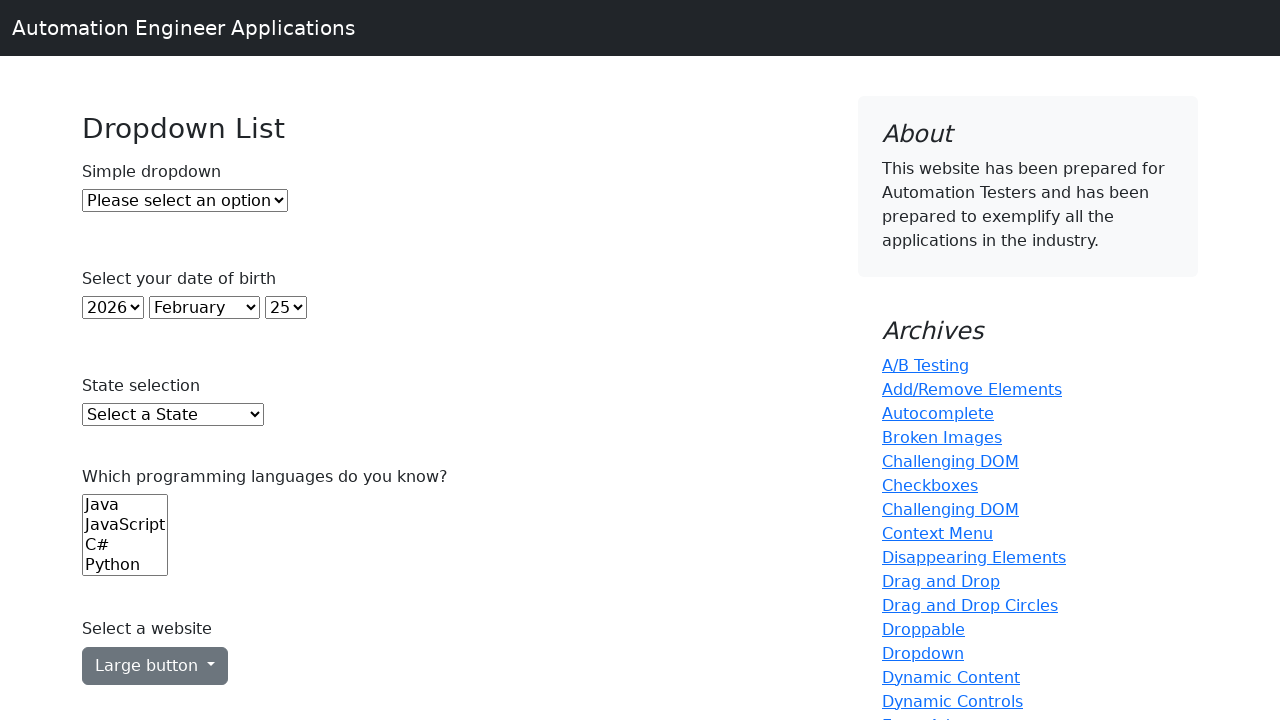

Navigated to dropdown test page
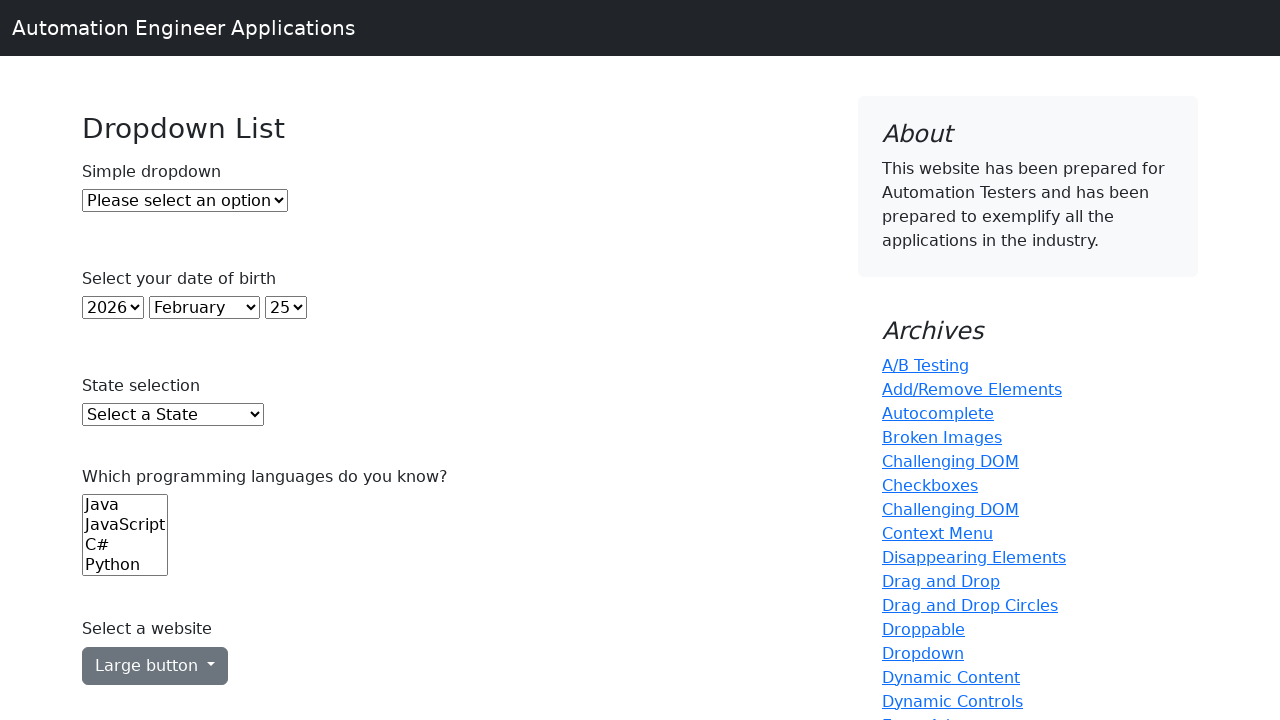

Selected year 1997 from year dropdown on #year
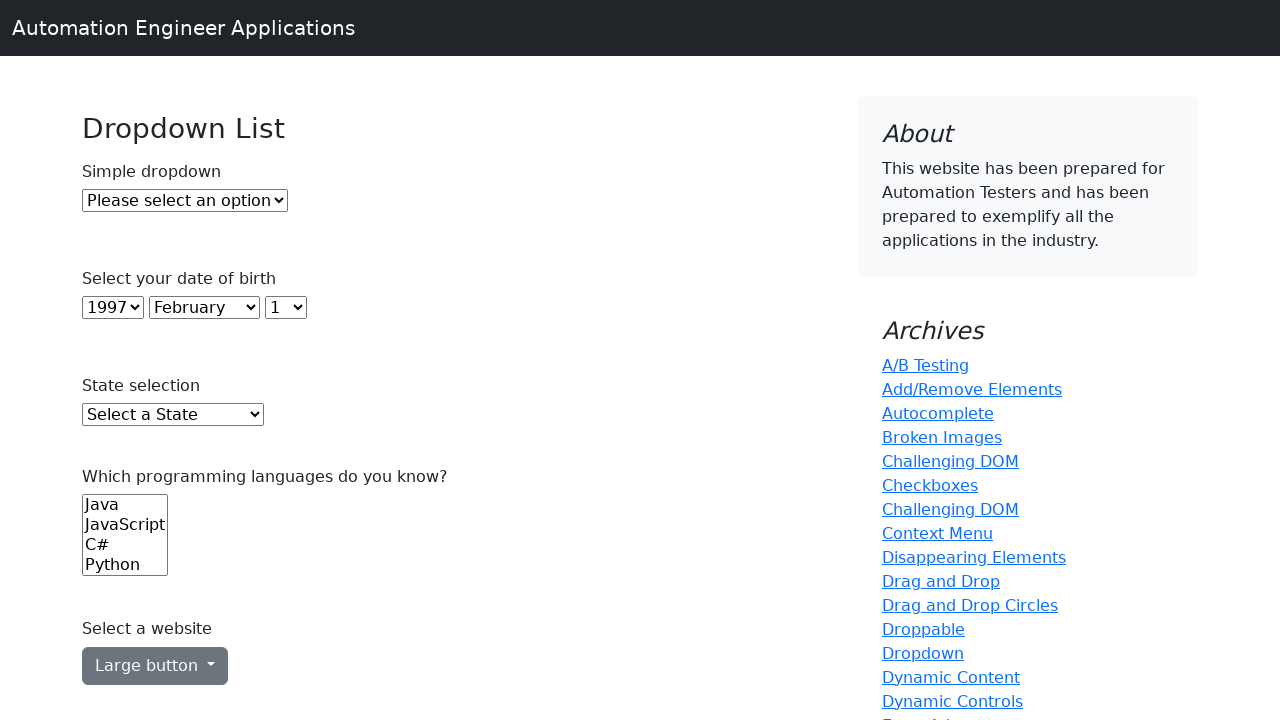

Selected month at index 10 (November) from month dropdown on #month
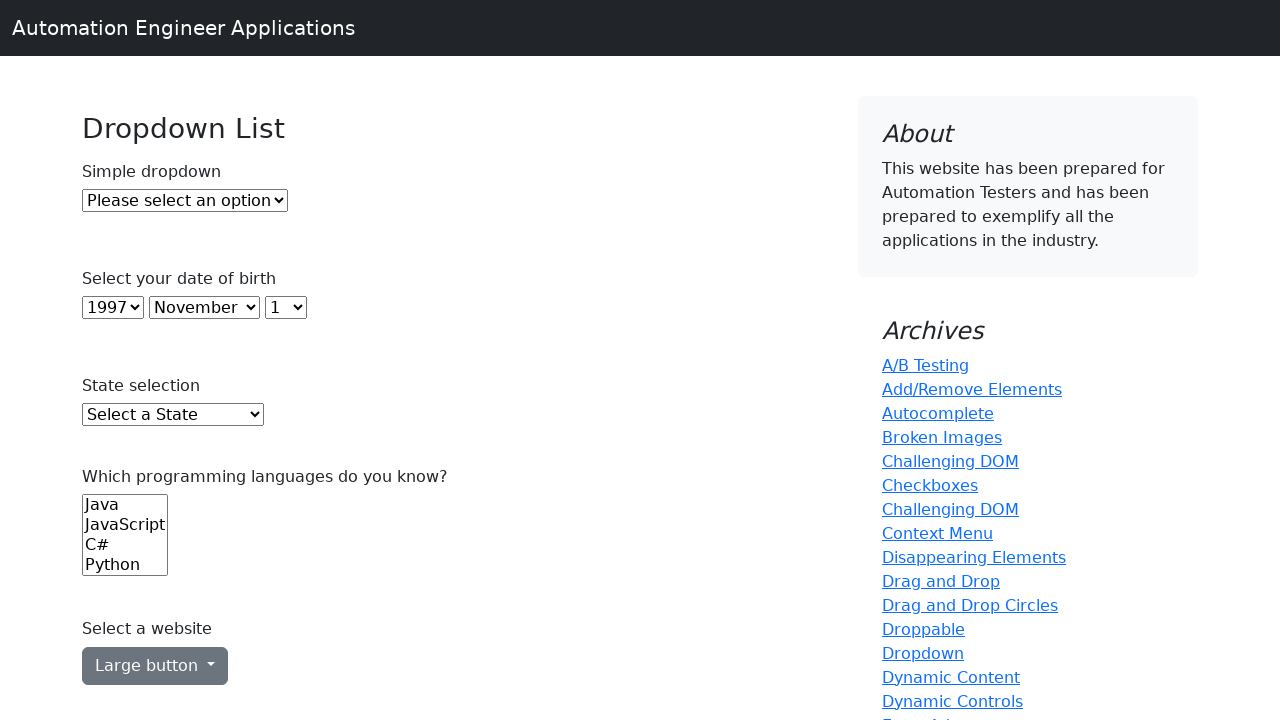

Selected day at index 20 (21st day) from day dropdown on #day
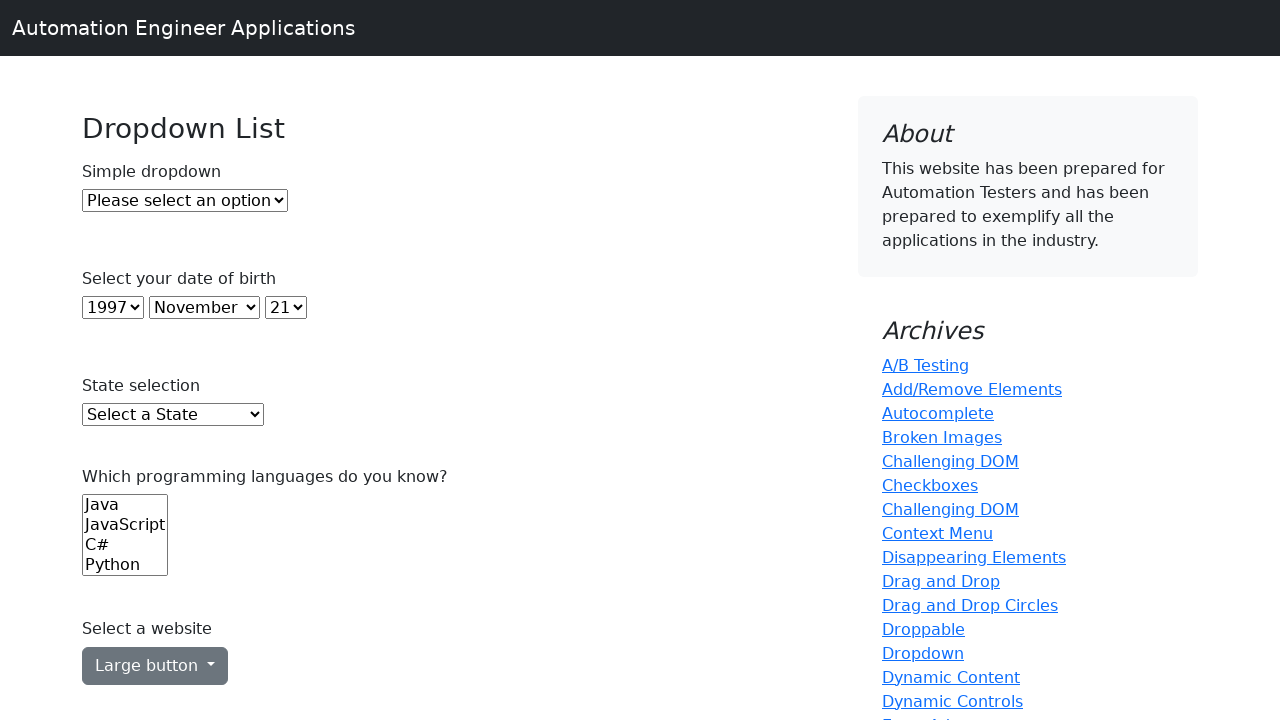

Verified that year 1997 is selected
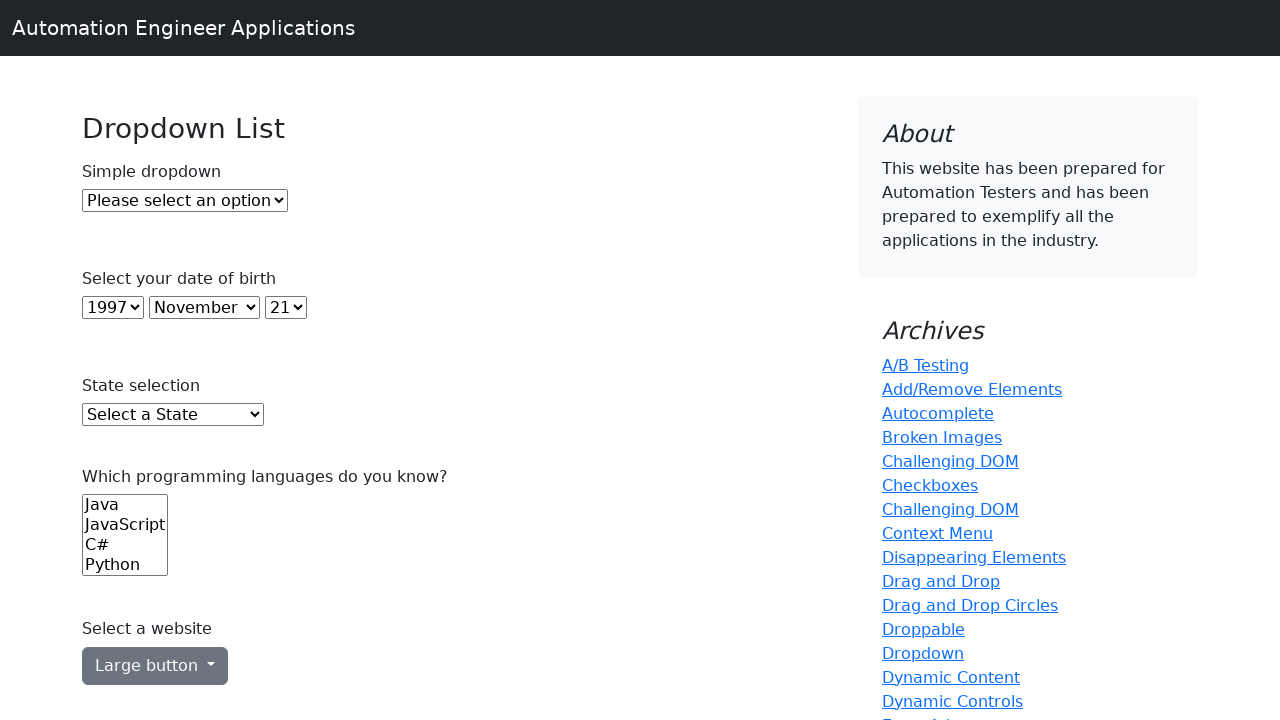

Verified that October is available as a month option
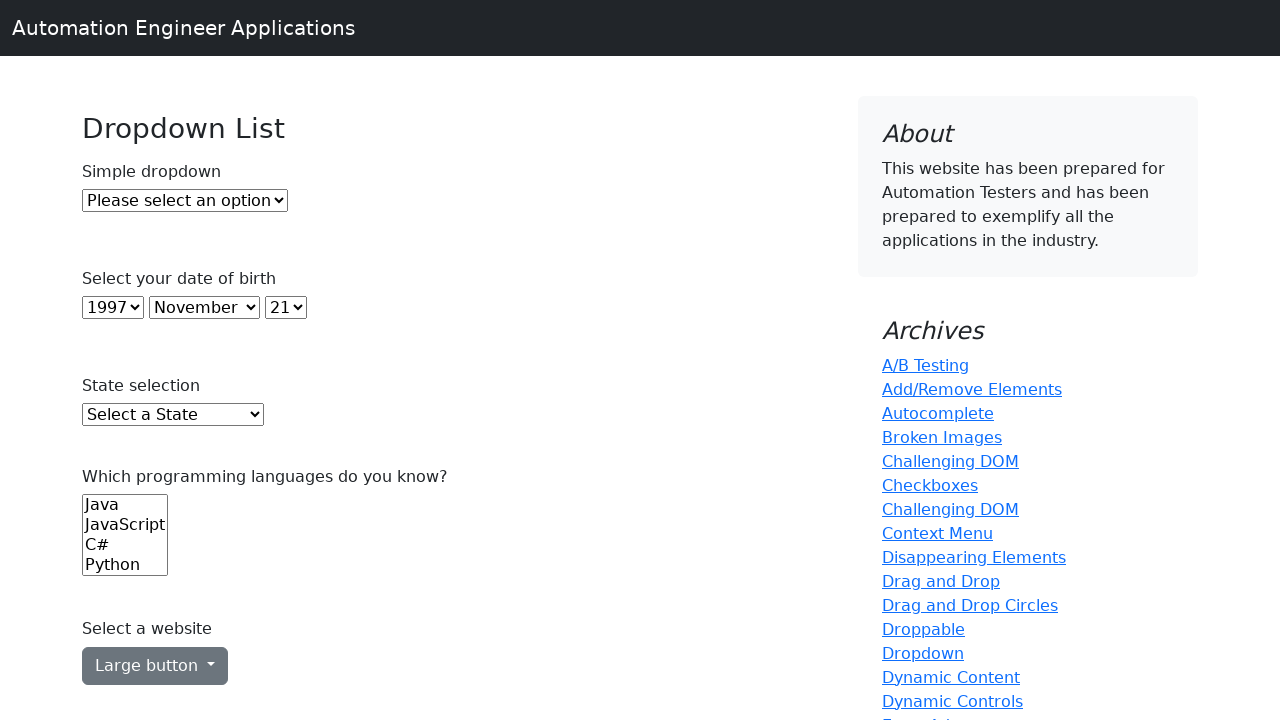

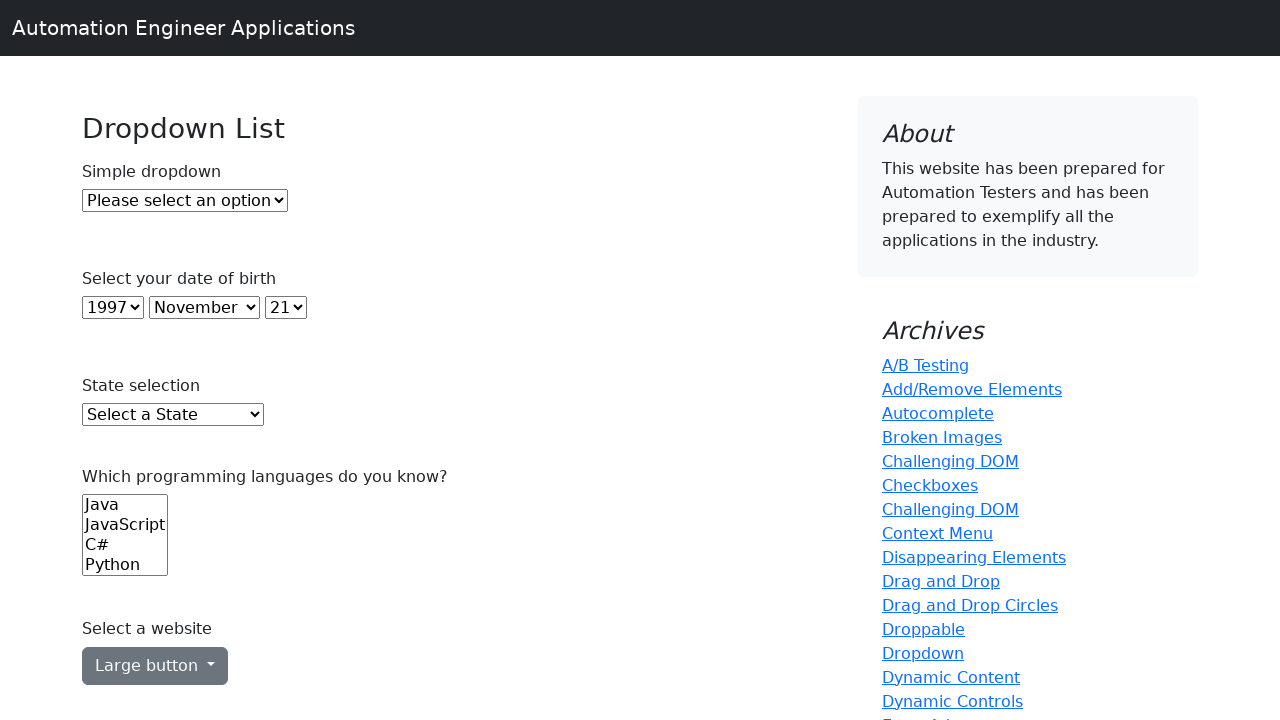